Tests static dropdown selection by selecting currency option using index

Starting URL: https://rahulshettyacademy.com/dropdownsPractise/

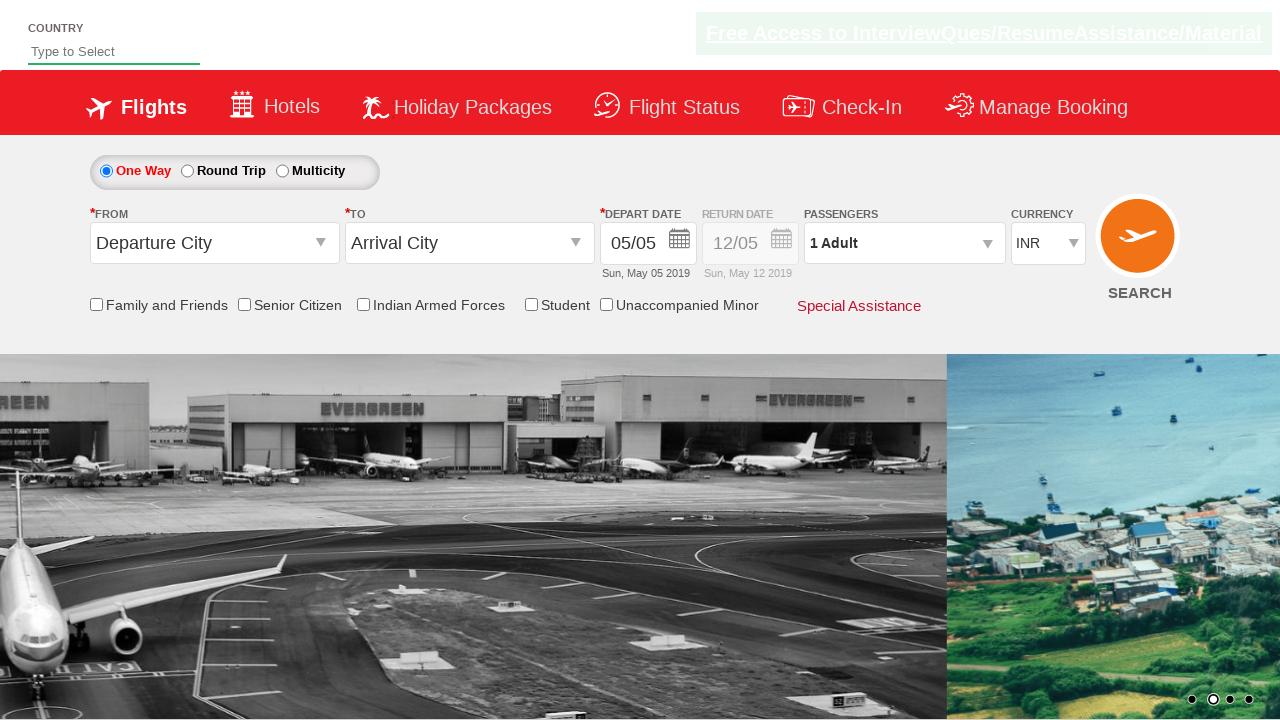

Located currency dropdown element
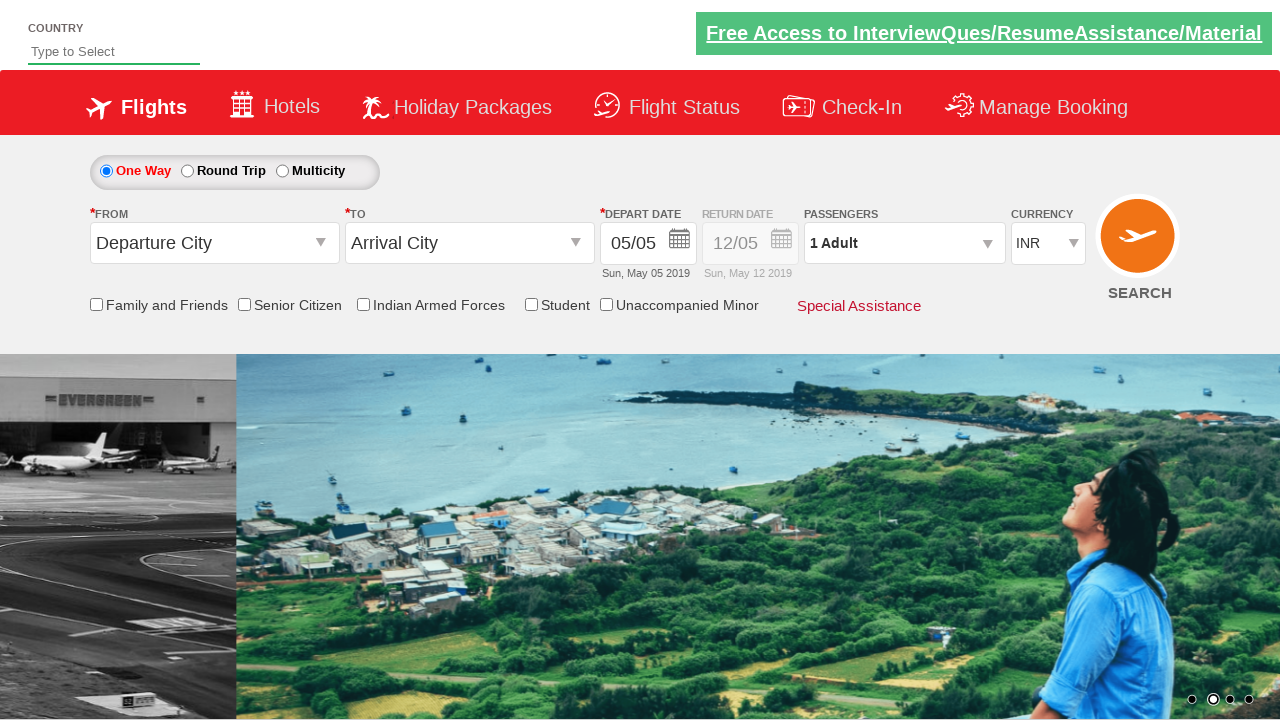

Selected AED currency option by index 2 on xpath=//*[@id='ctl00_mainContent_DropDownListCurrency']
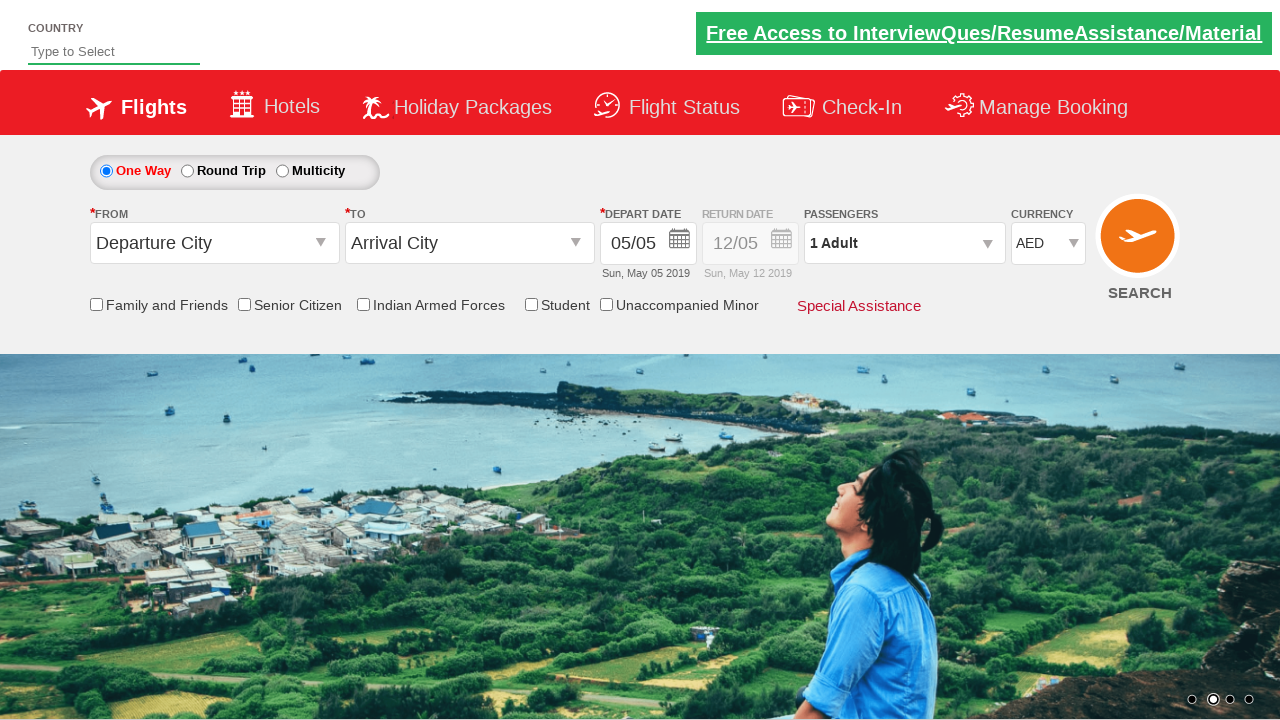

Verified AED currency was selected correctly
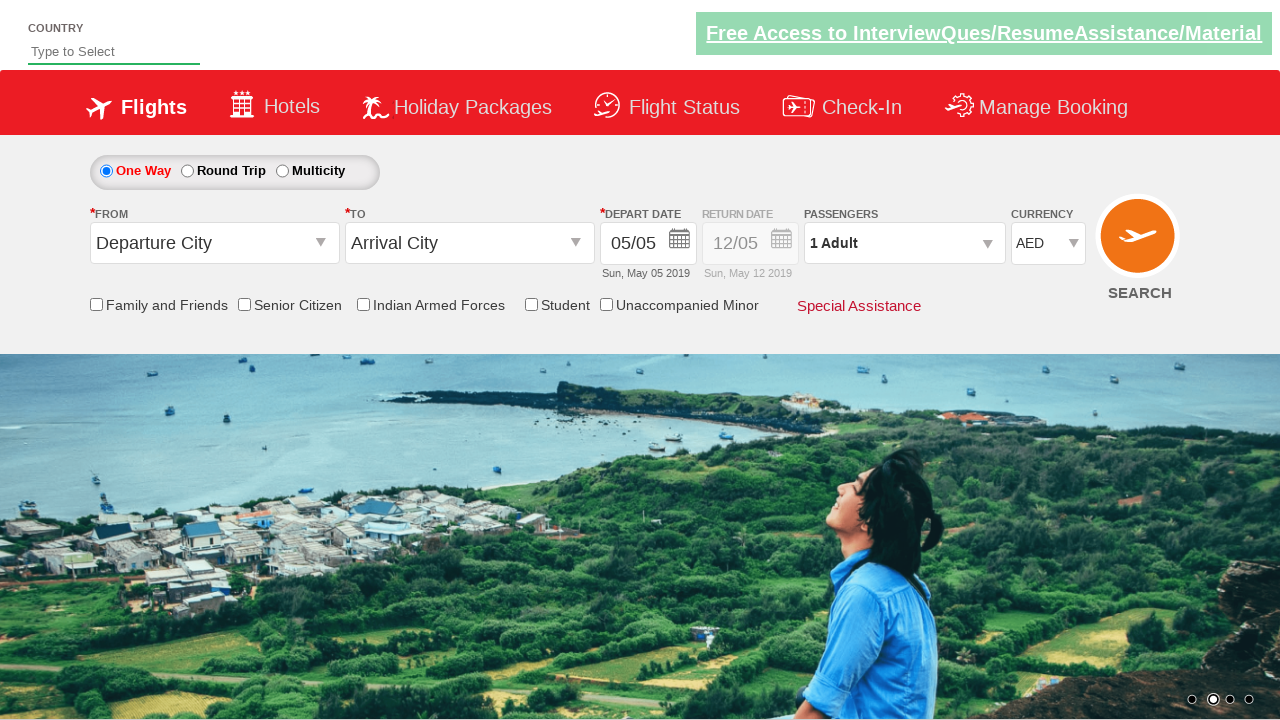

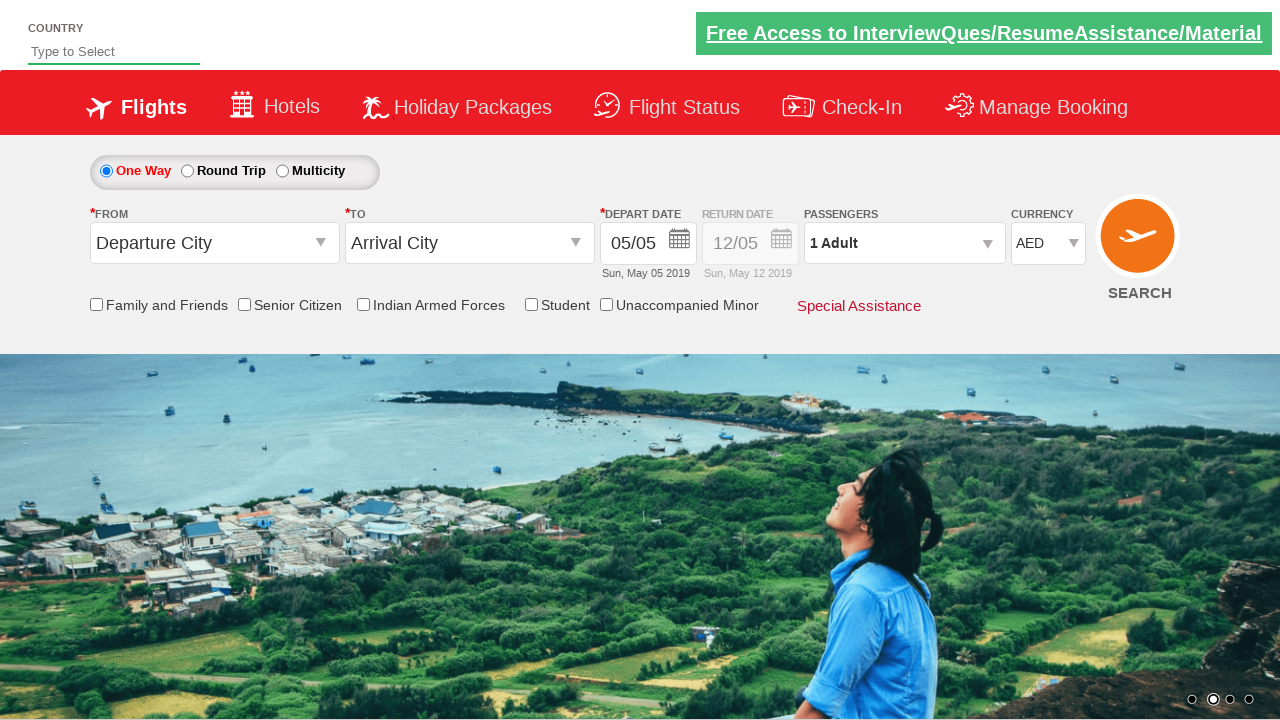